Tests hover functionality by hovering over a user avatar to reveal hidden link and clicking it

Starting URL: https://the-internet.herokuapp.com/hovers

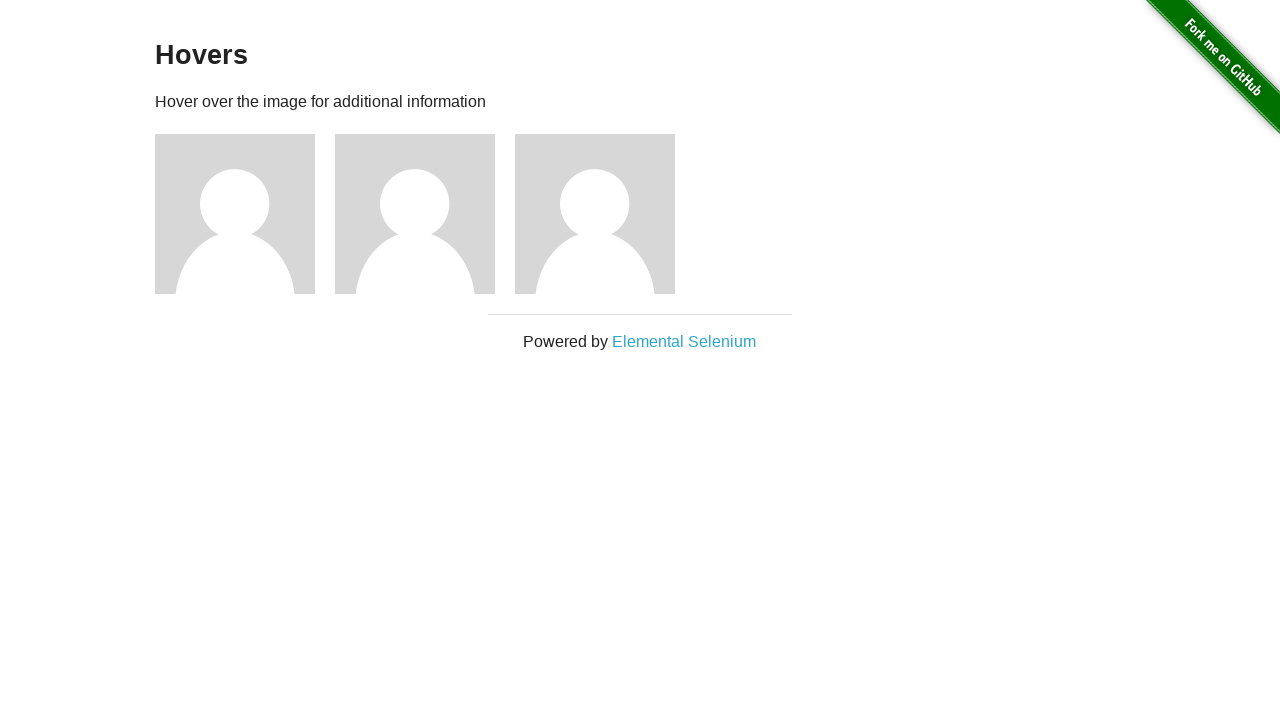

Hovered over the first user avatar to reveal hidden link at (235, 214) on img[alt='User Avatar'] >> nth=0
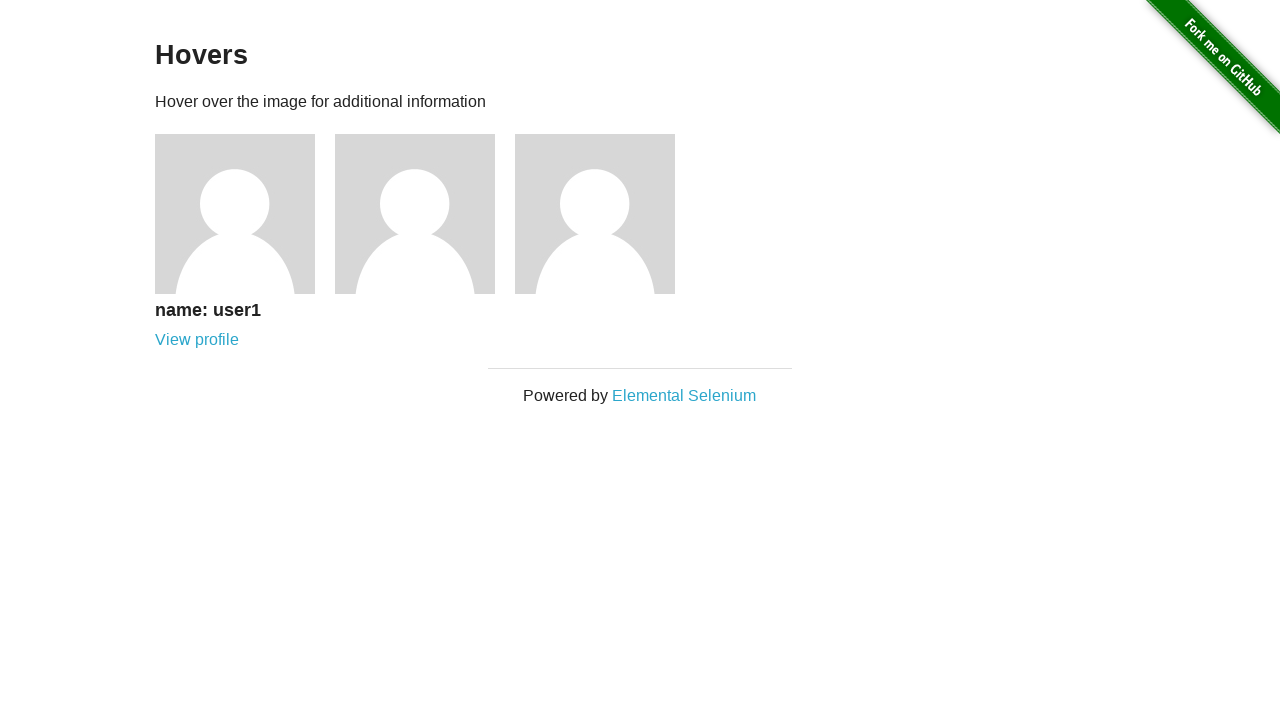

Clicked on the View profile link that appeared at (197, 340) on a[href='/users/1']
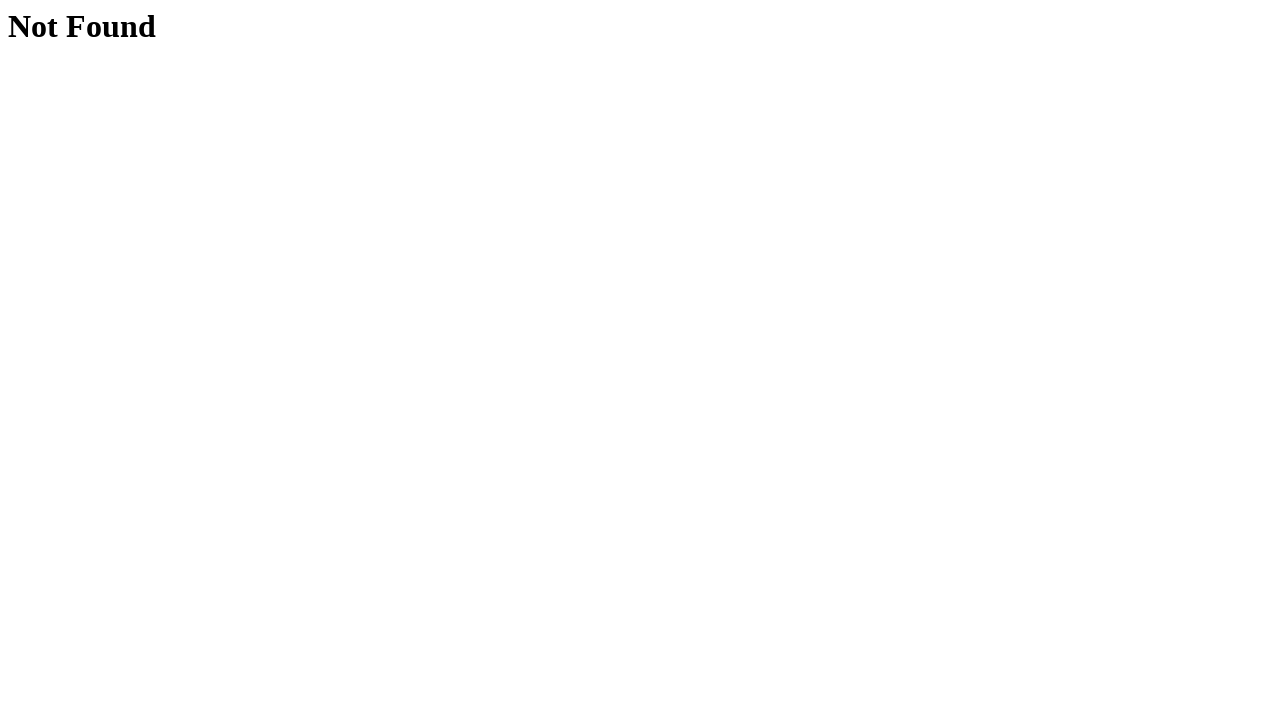

Navigation to user profile completed
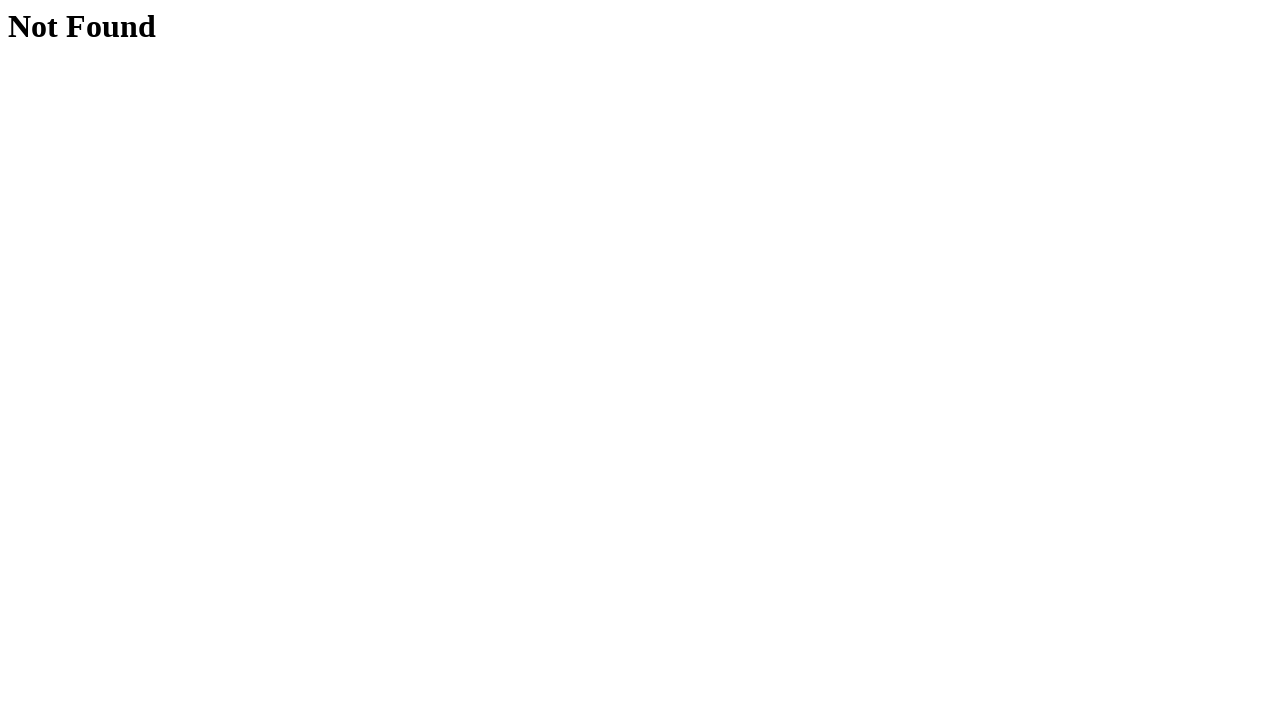

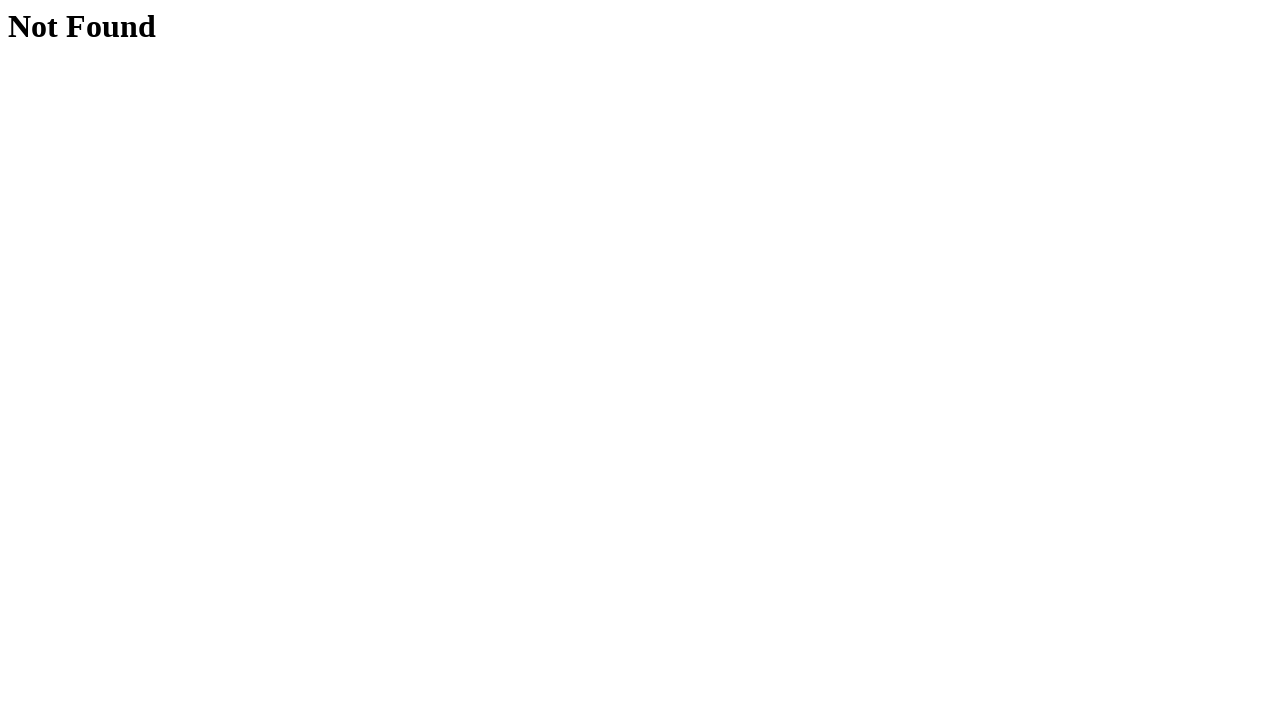